Tests a word search generator web application by entering a list of words, generating a puzzle, viewing the result, and then solving it to verify the solution functionality.

Starting URL: https://wsg.imranr.dev/

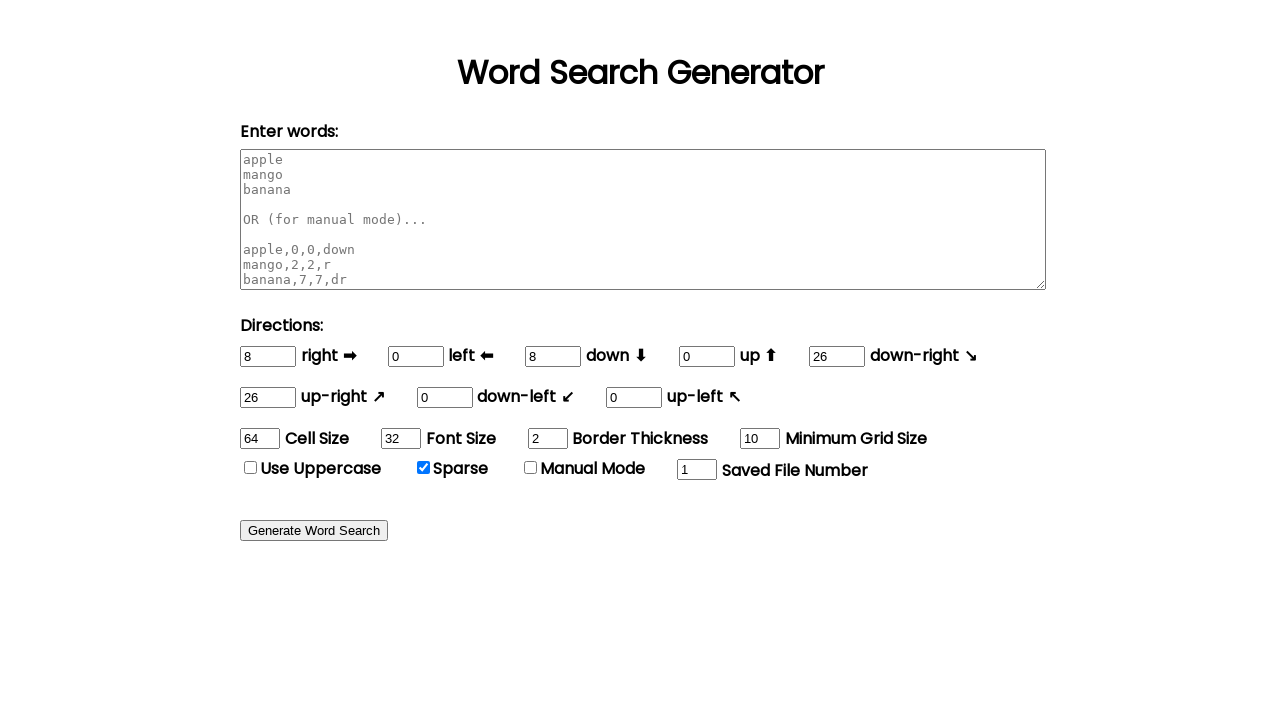

Word list input field loaded
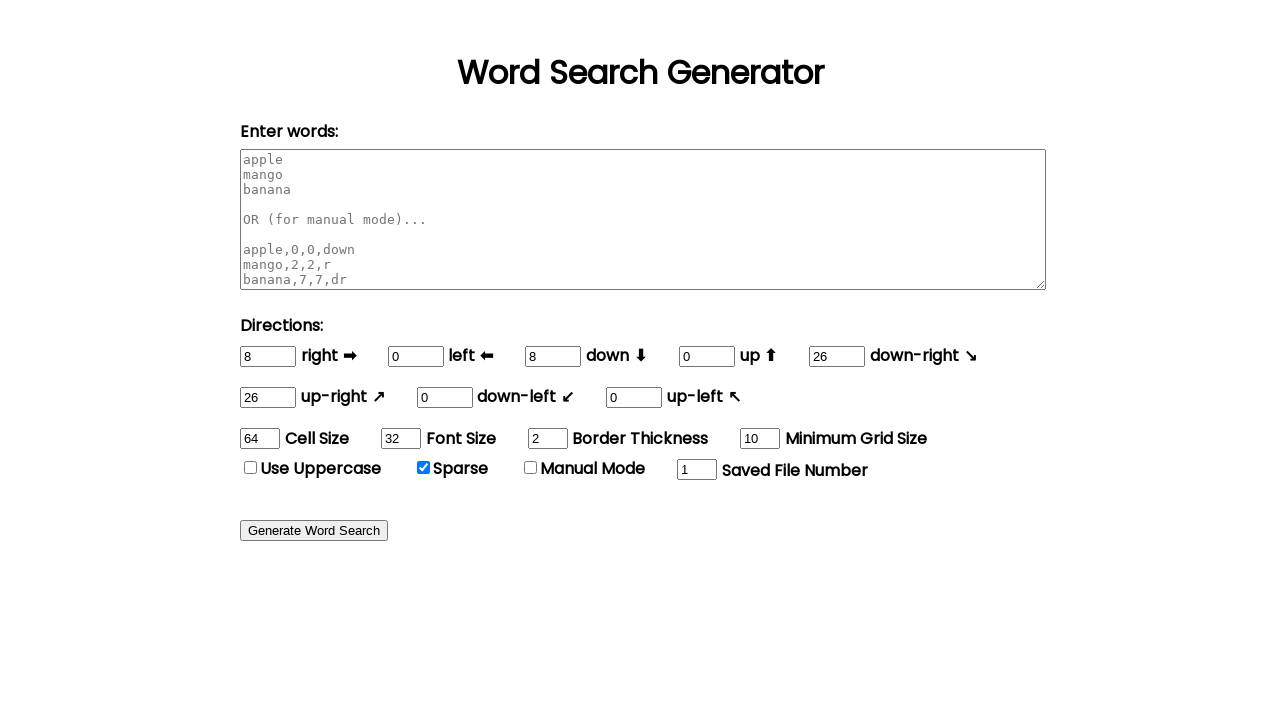

Entered word list: APPLE, BANANA, CHERRY, GRAPE, ORANGE on #word-list
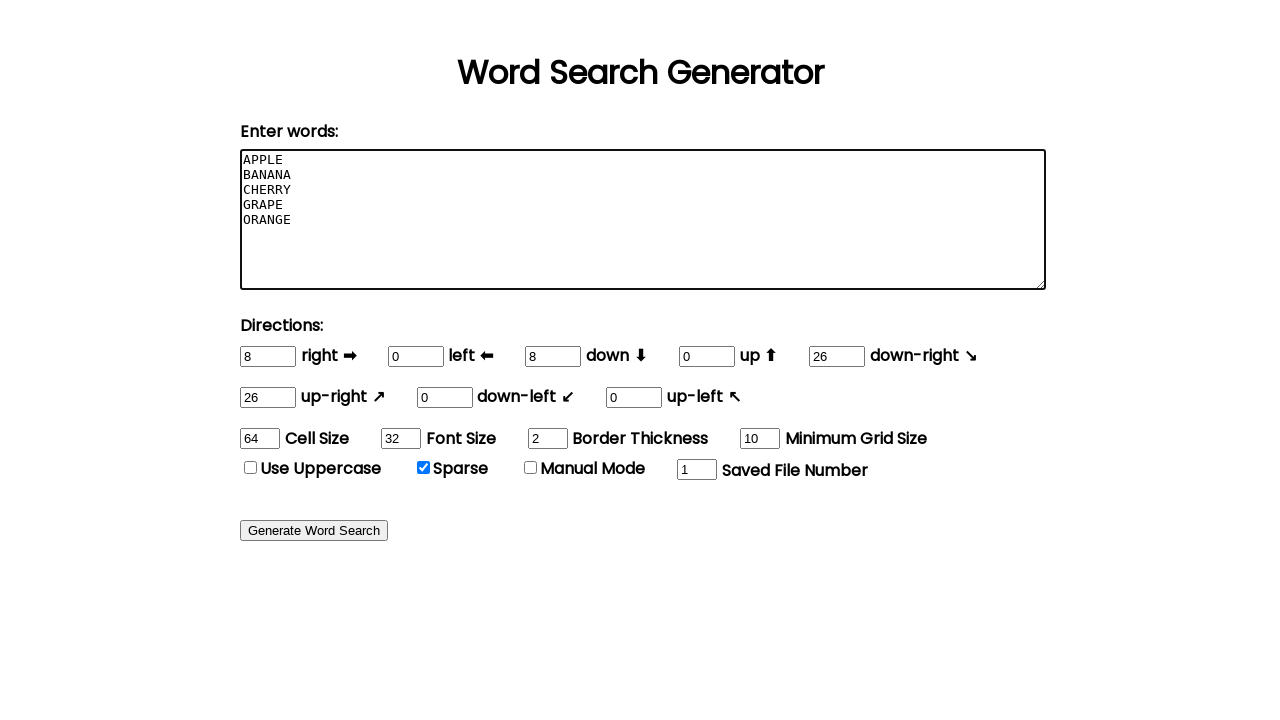

Clicked generate button to create word search puzzle at (314, 531) on #generate-btn
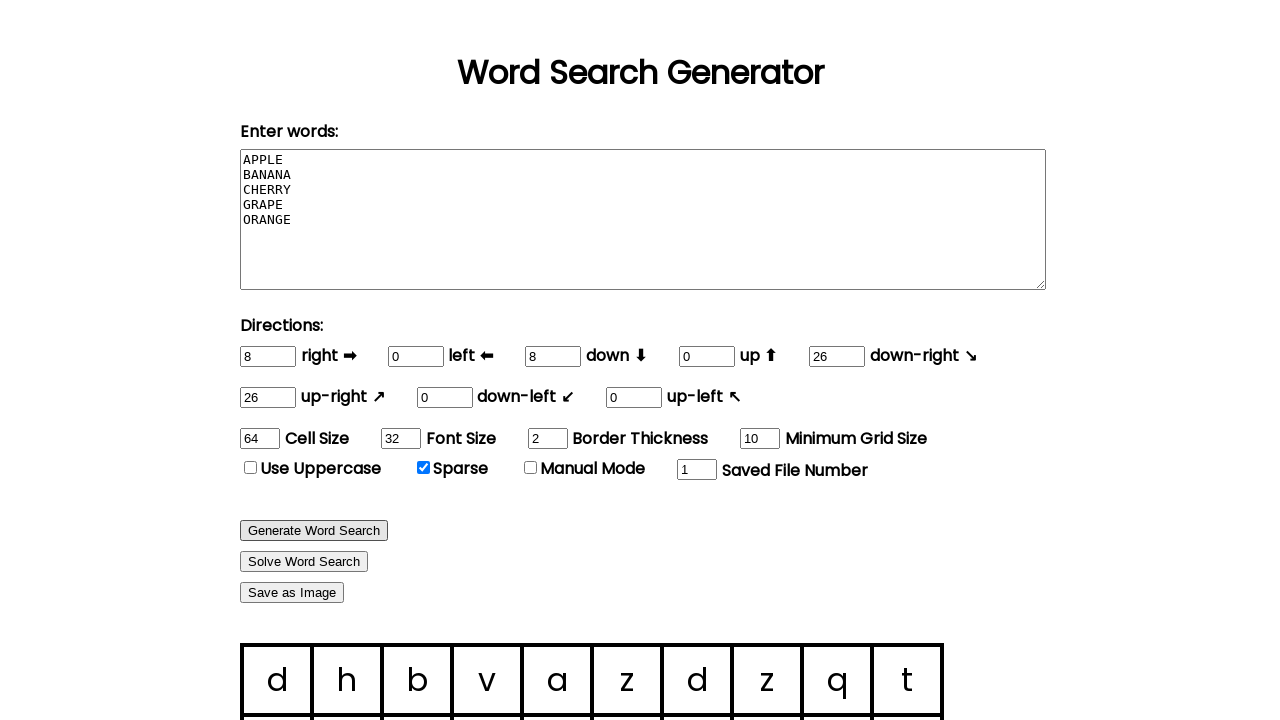

Word search puzzle table generated and loaded
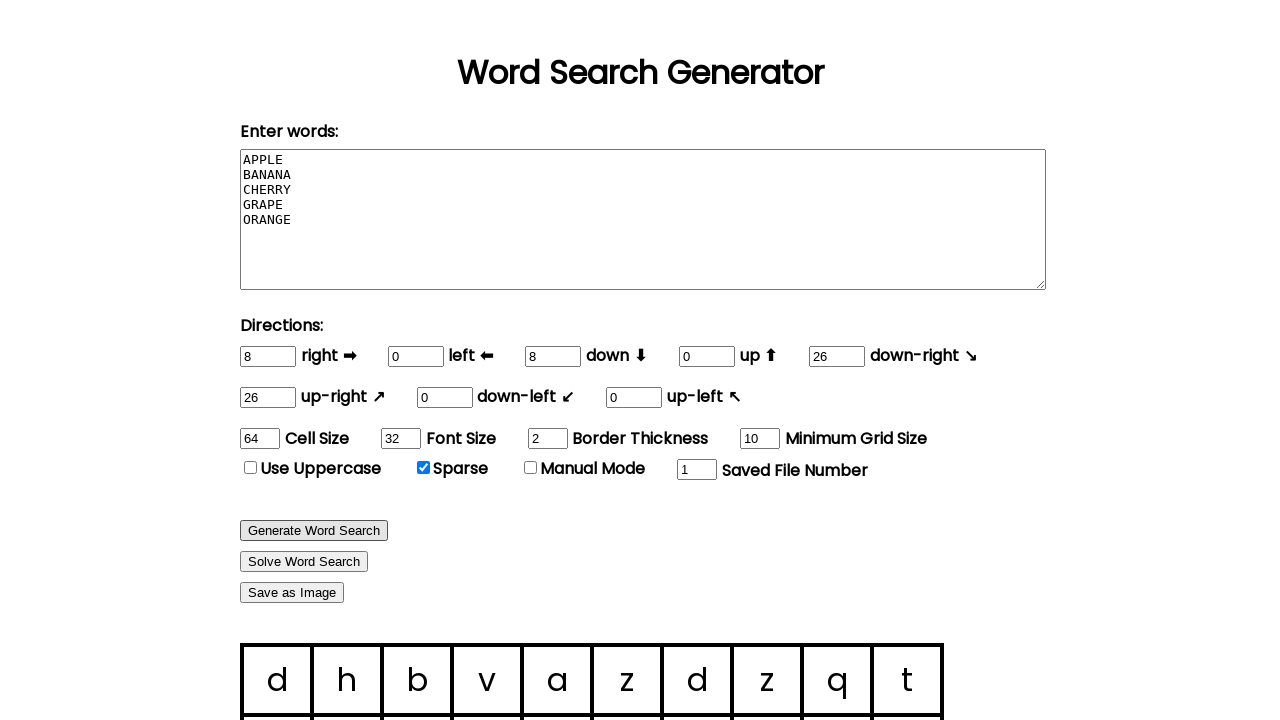

Waited for puzzle to fully render
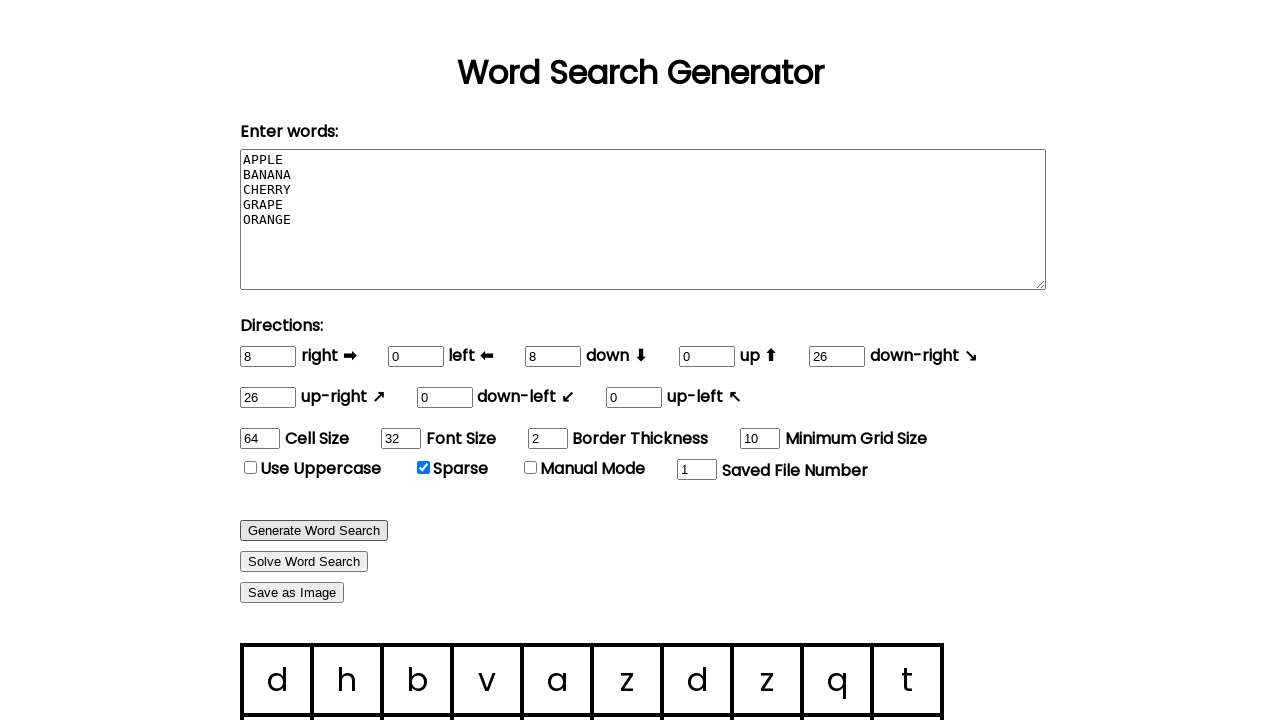

Clicked solve button to display solution at (304, 562) on #solve-btn
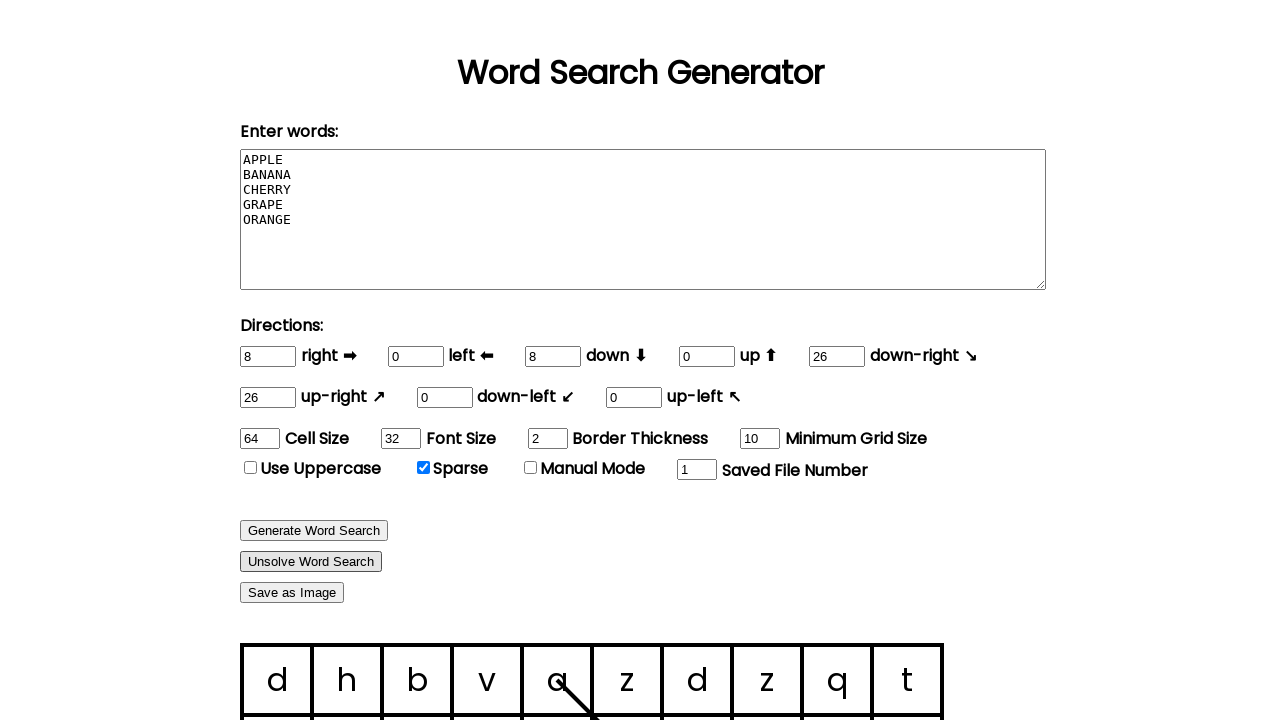

Solution displayed
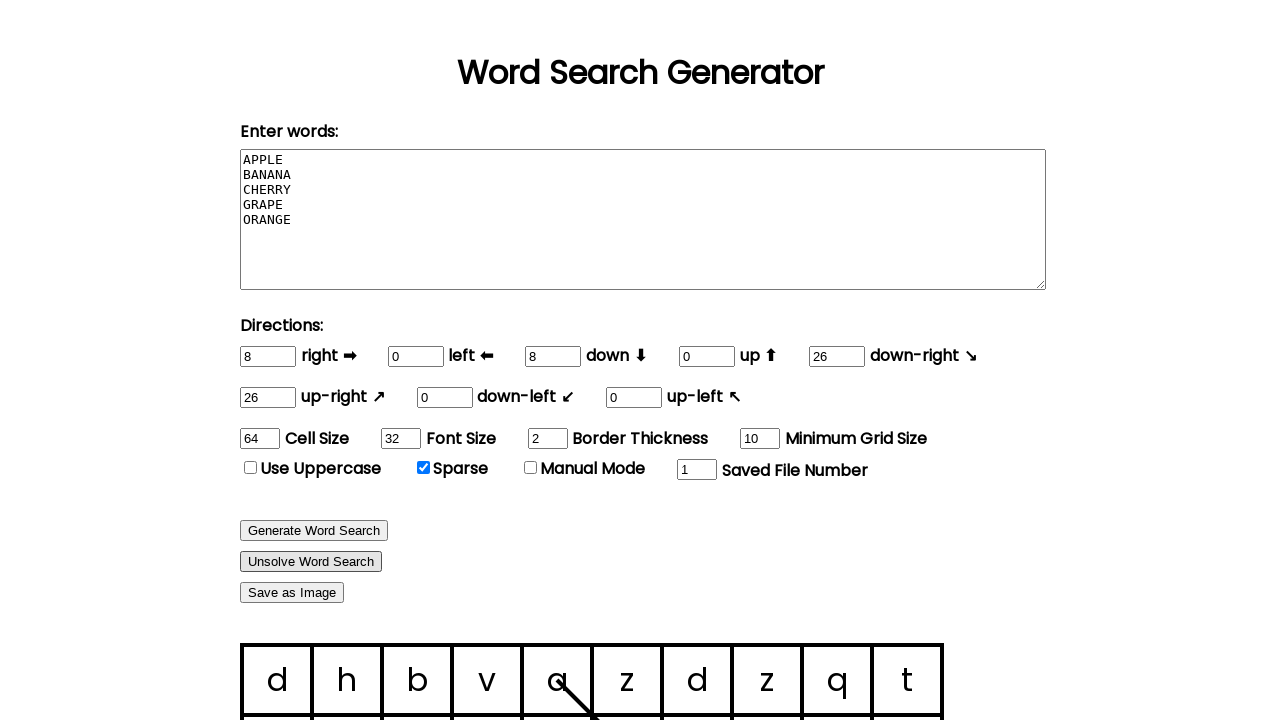

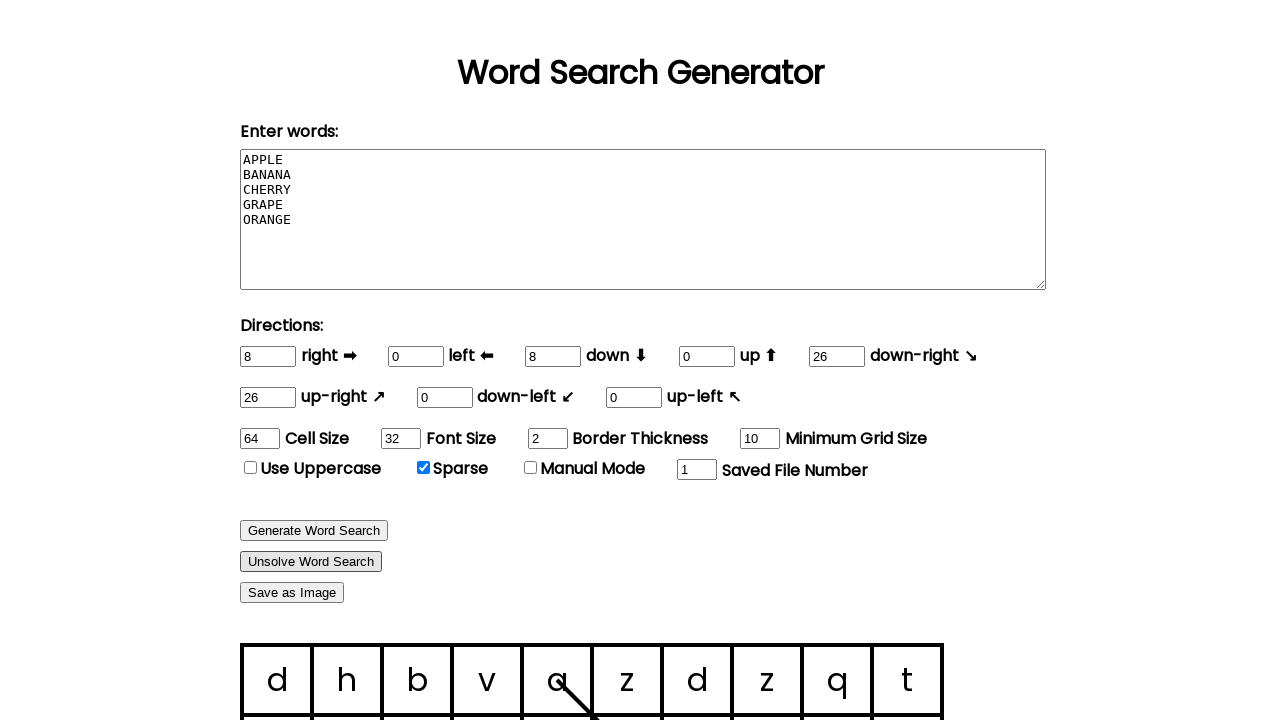